Verifies that all programming languages listed on the Y page of the 99 Bottles of Beer website start with the letter Y

Starting URL: https://www.99-bottles-of-beer.net

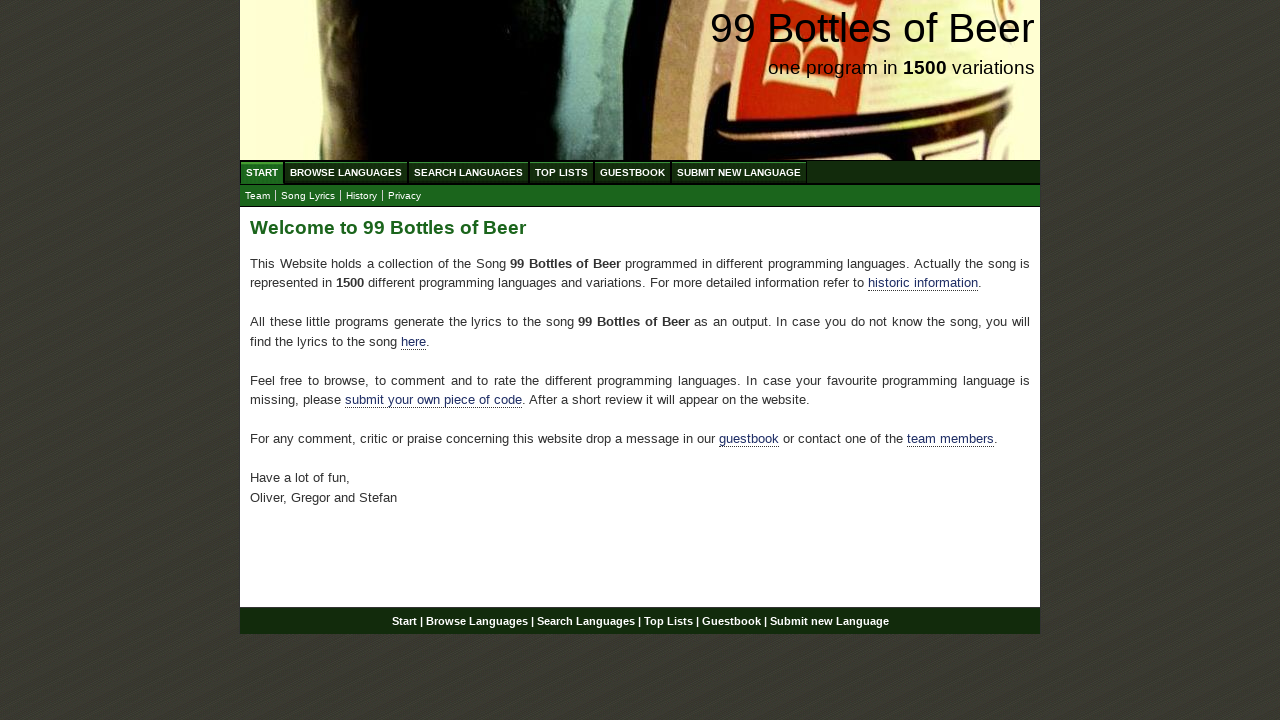

Clicked Browse Languages menu at (346, 172) on text=Browse Languages
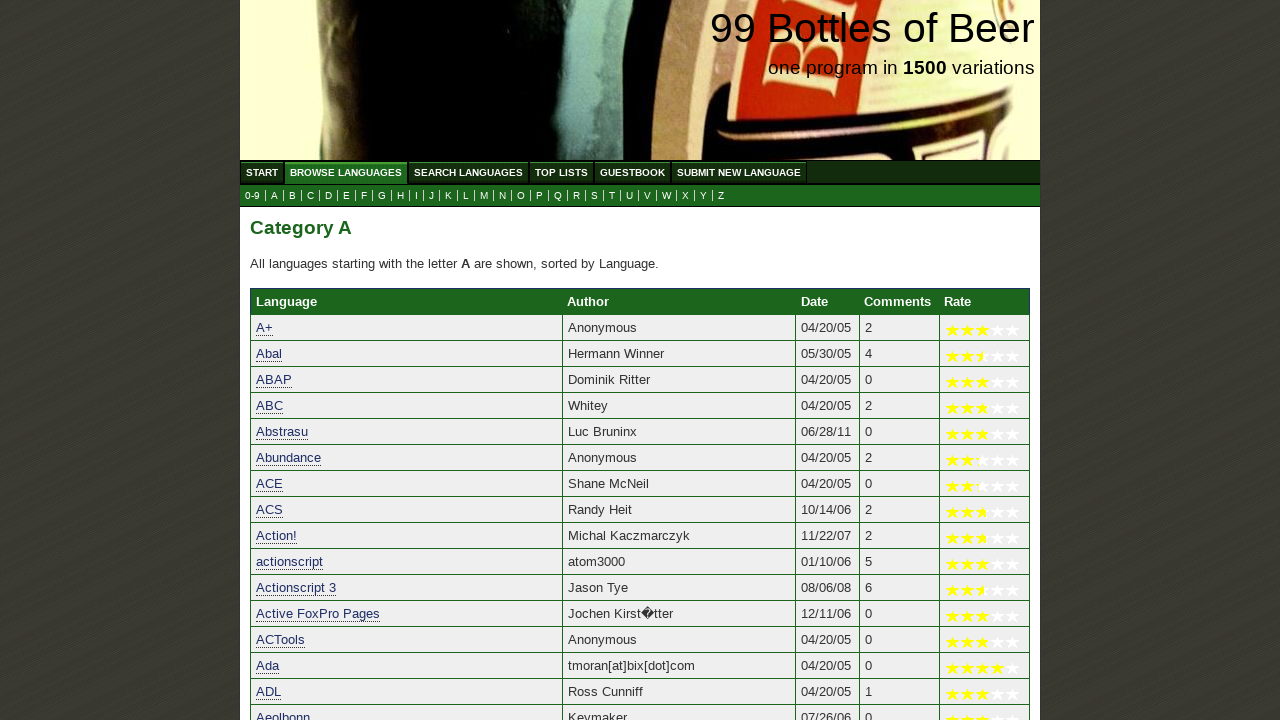

Clicked Y submenu to navigate to Y page at (704, 196) on a[href='y.html']
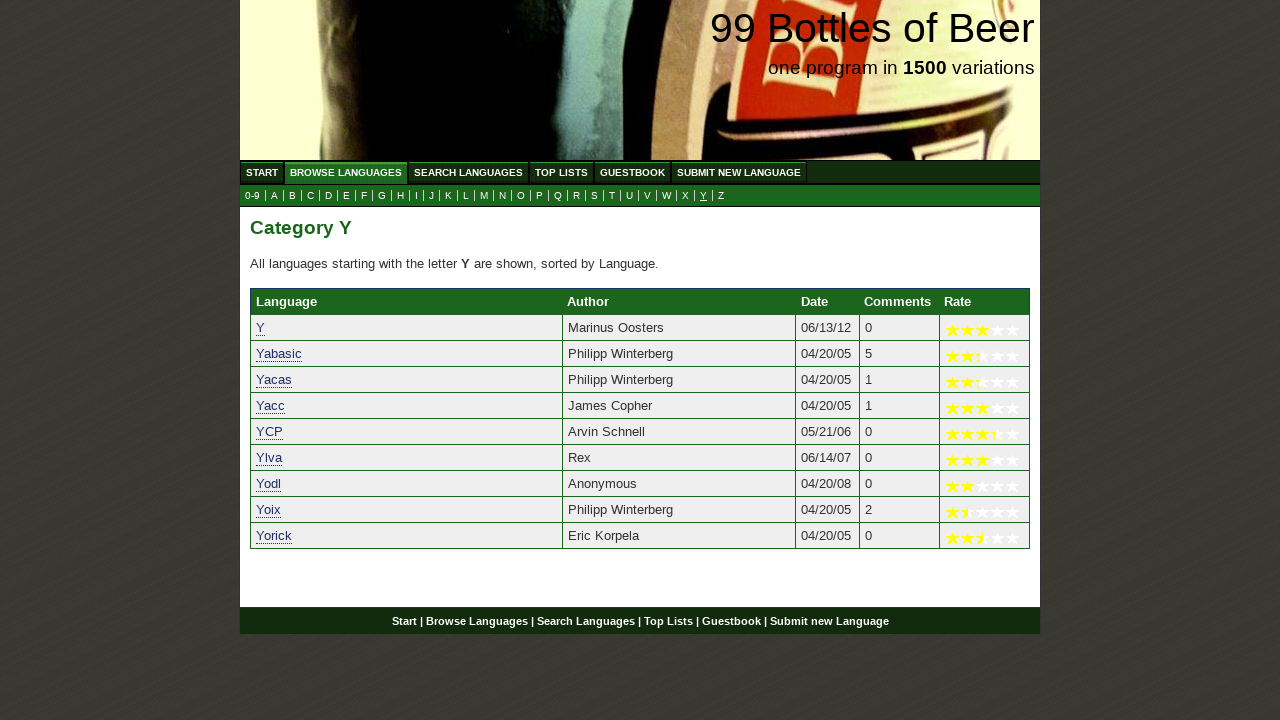

Language table loaded
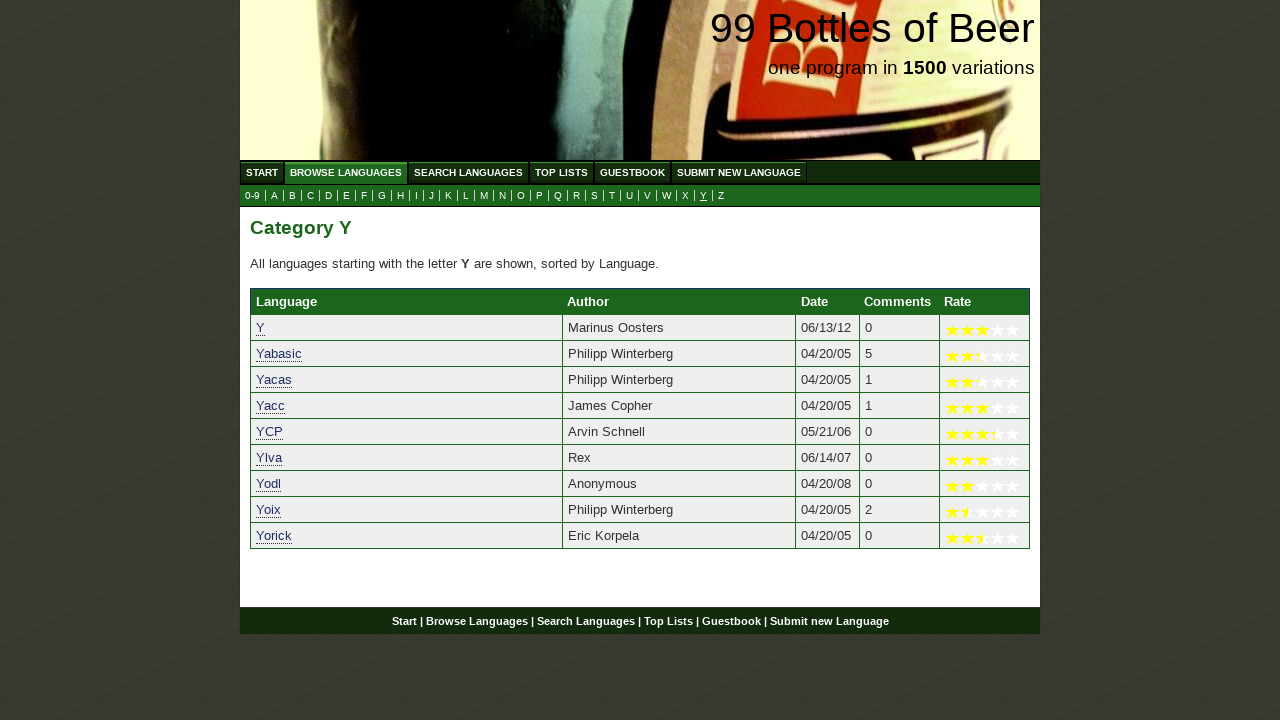

Language links in table are visible
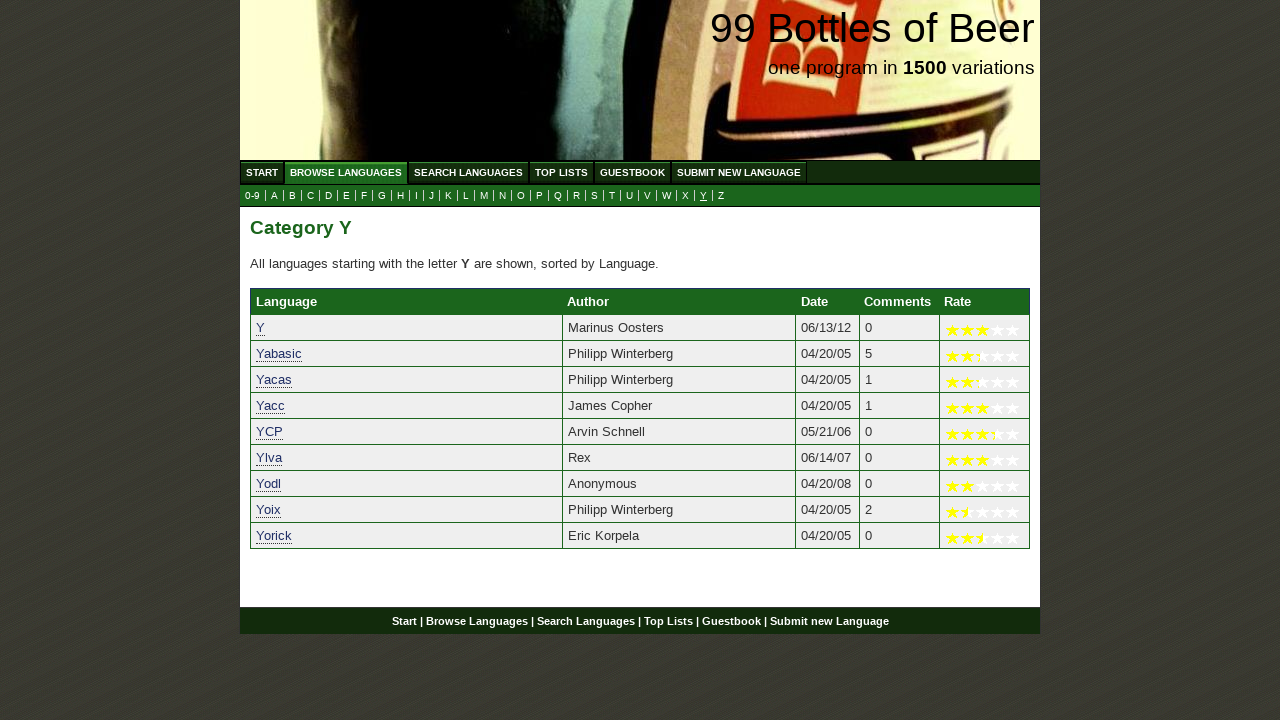

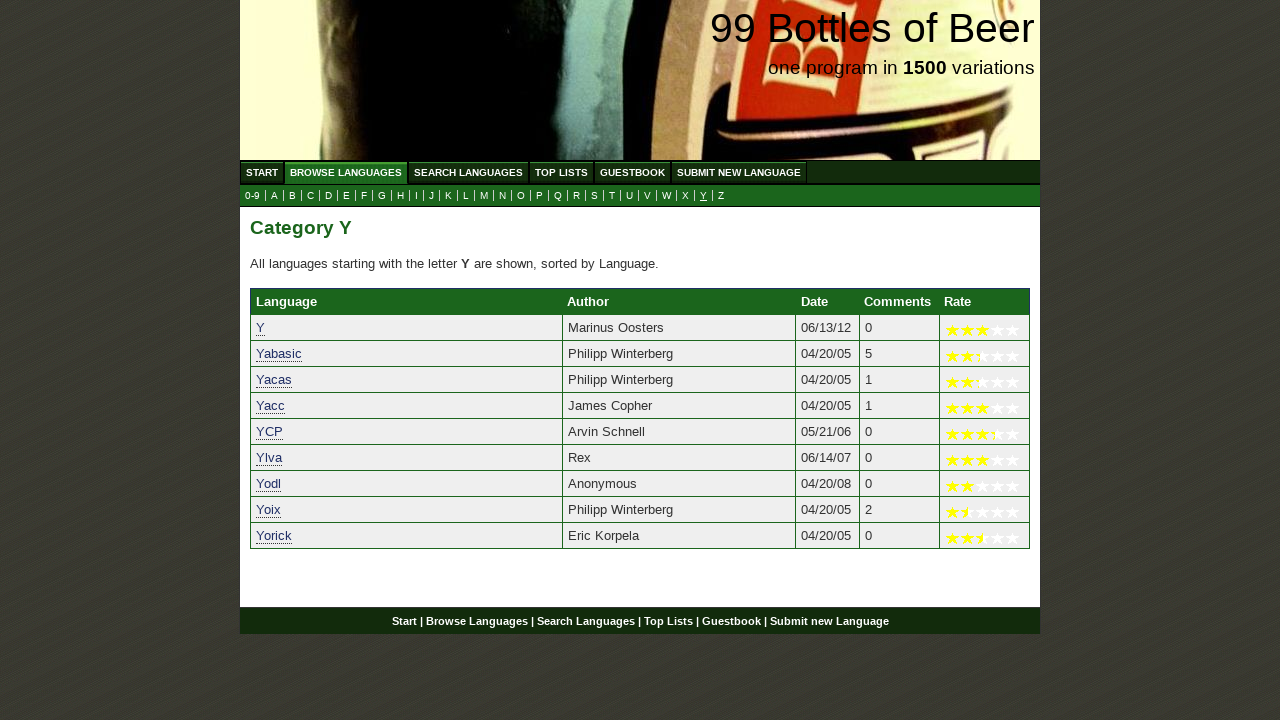